Navigates to The Internet Herokuapp homepage and sets a mobile viewport size to verify the page loads correctly

Starting URL: https://the-internet.herokuapp.com/

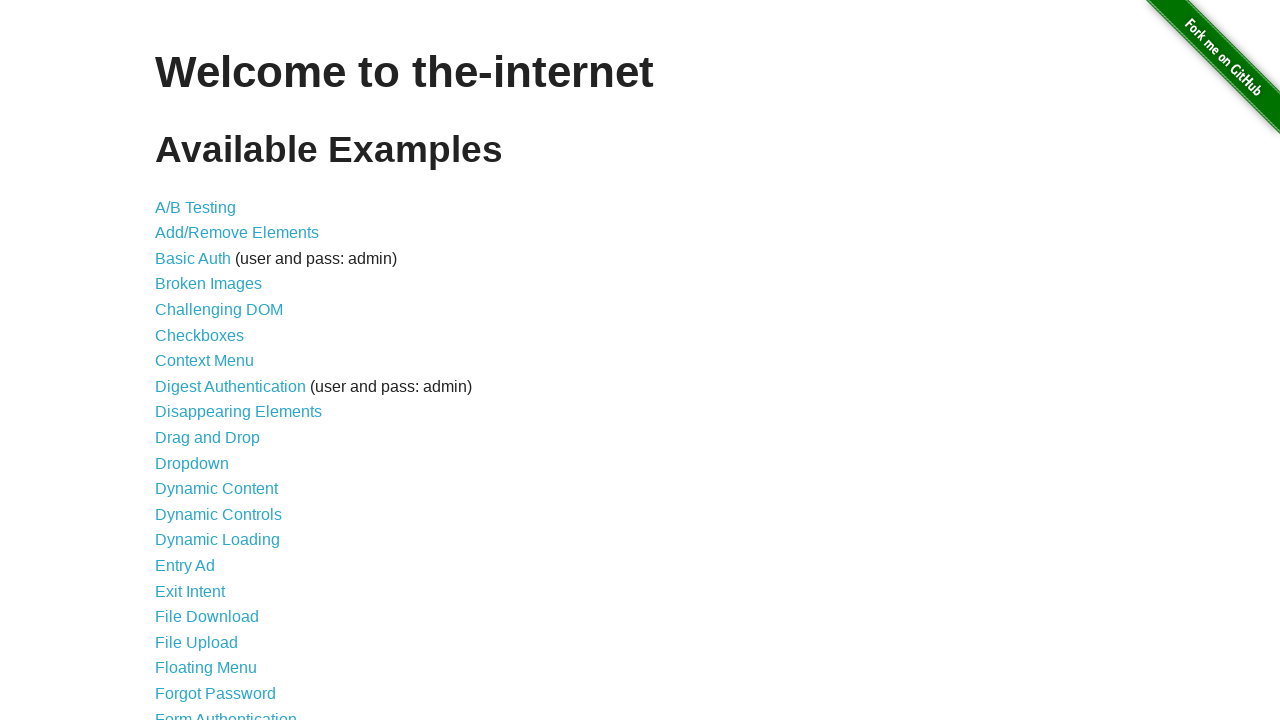

Set viewport to mobile dimensions (375x812)
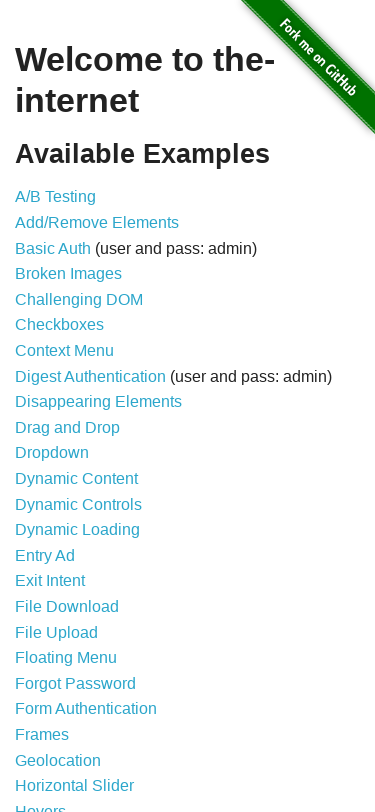

Waited for page to reach domcontentloaded state
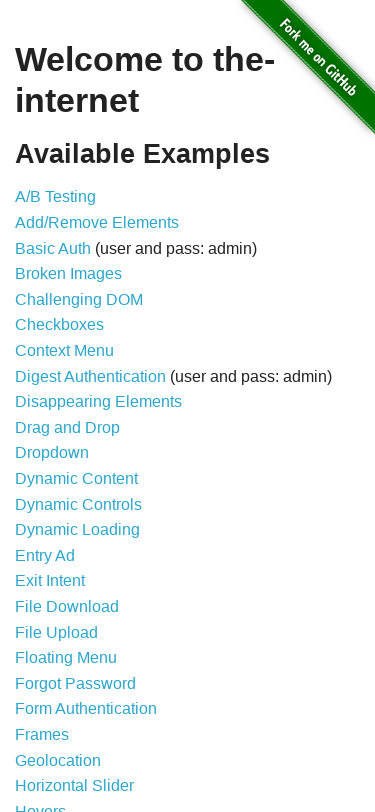

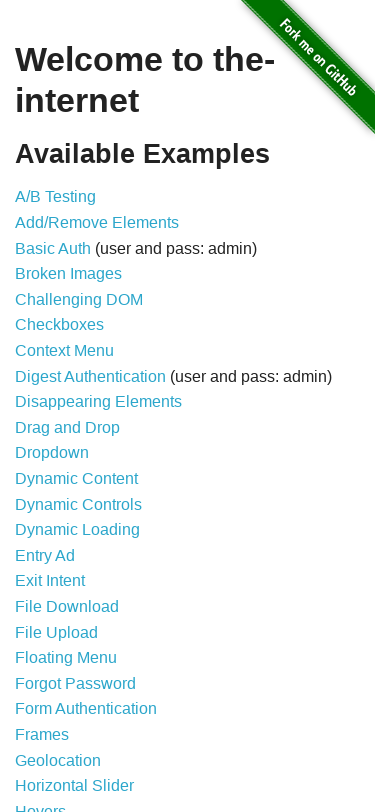